Tests nested frames functionality by navigating to the Nested Frames page and switching between different frames (middle, right, and bottom frames) to verify frame navigation works correctly.

Starting URL: https://the-internet.herokuapp.com/

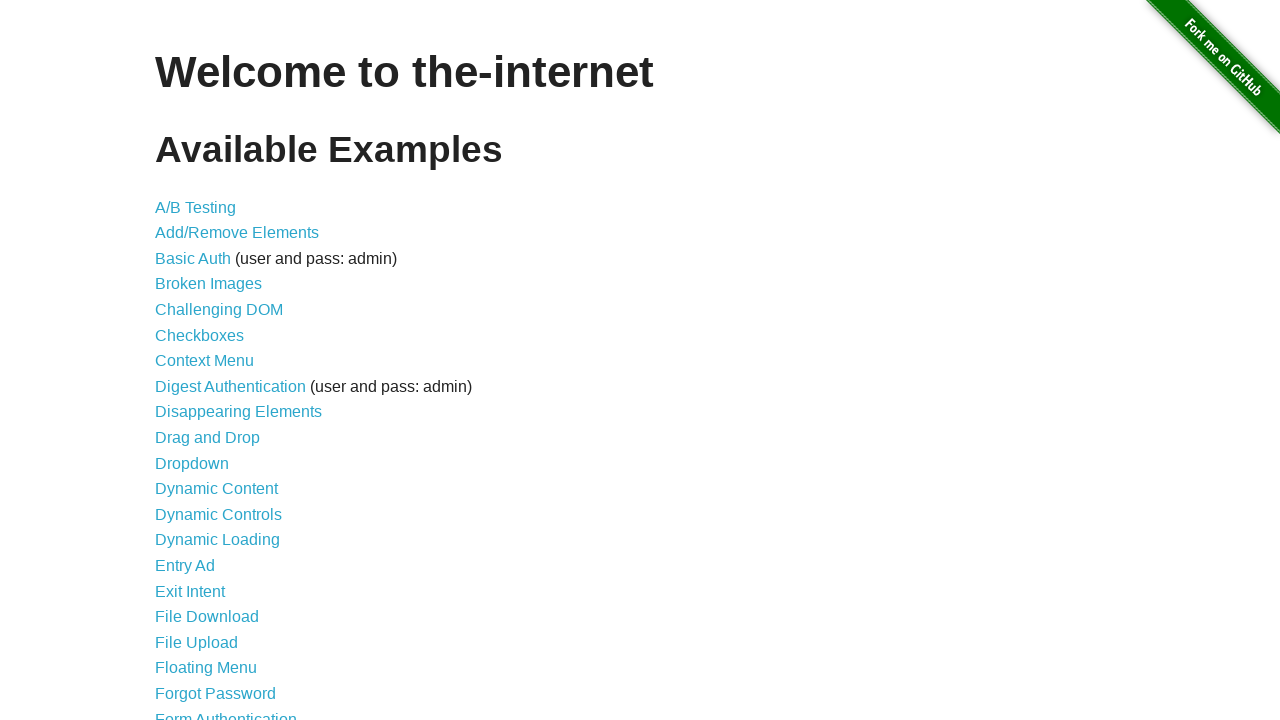

Clicked on the 'Nested Frames' link at (210, 395) on xpath=//a[text()='Nested Frames']
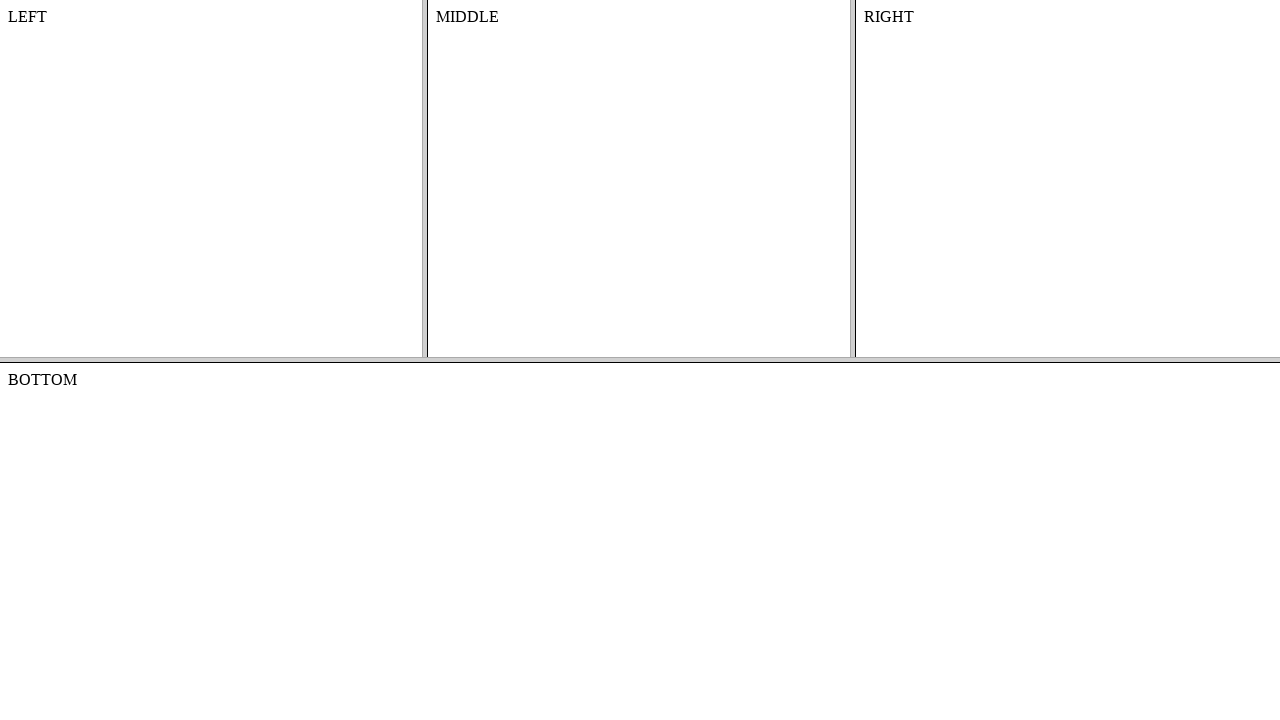

Nested Frames page loaded
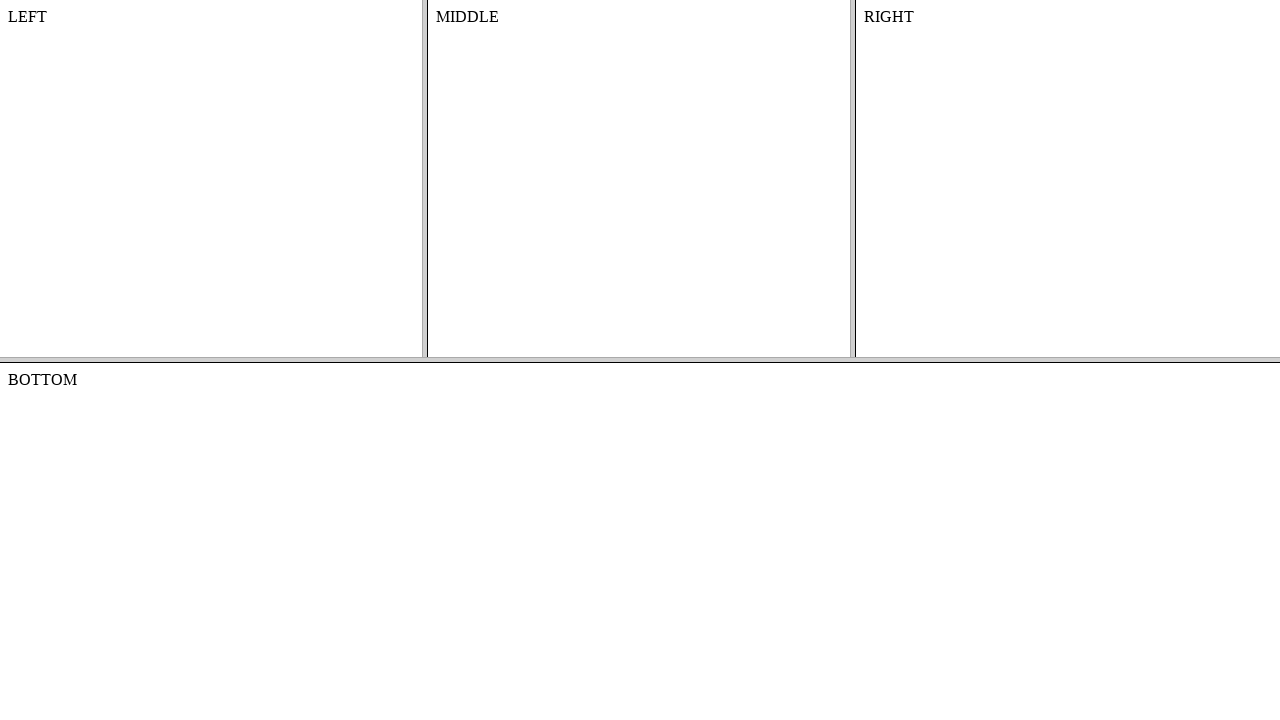

Located the top frame
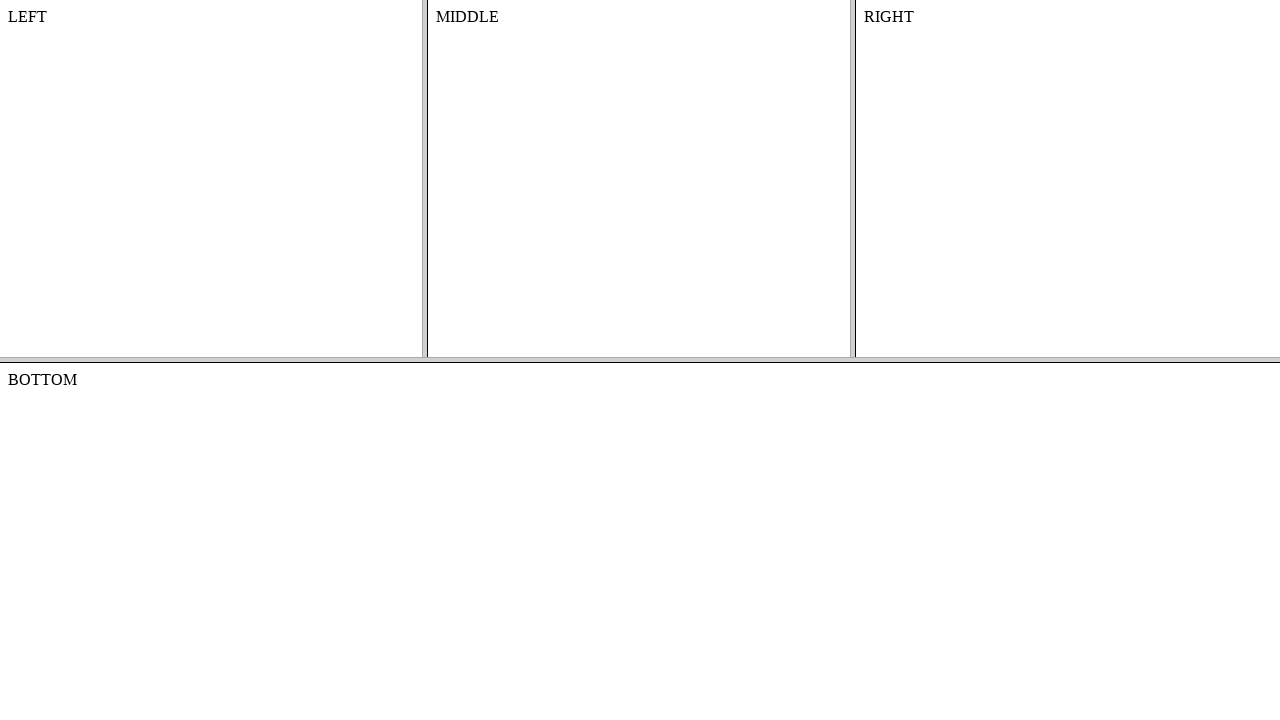

Located the middle frame within the top frame
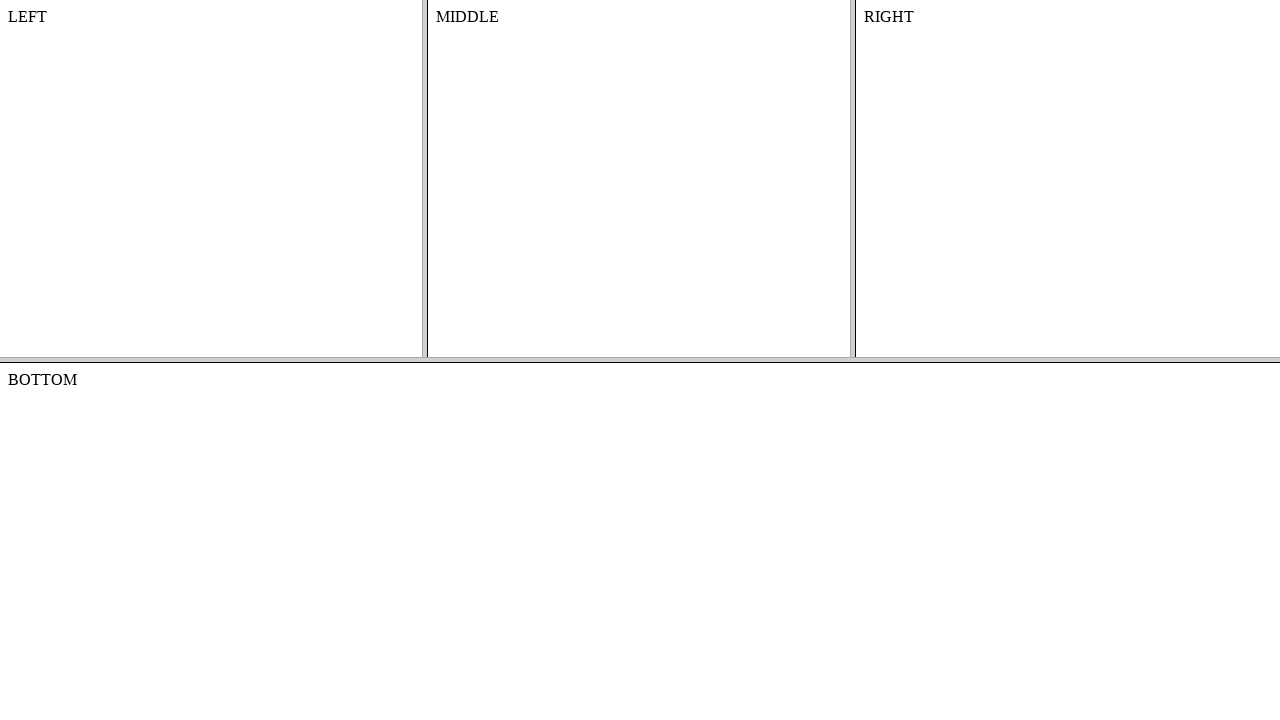

Middle frame body is accessible and loaded
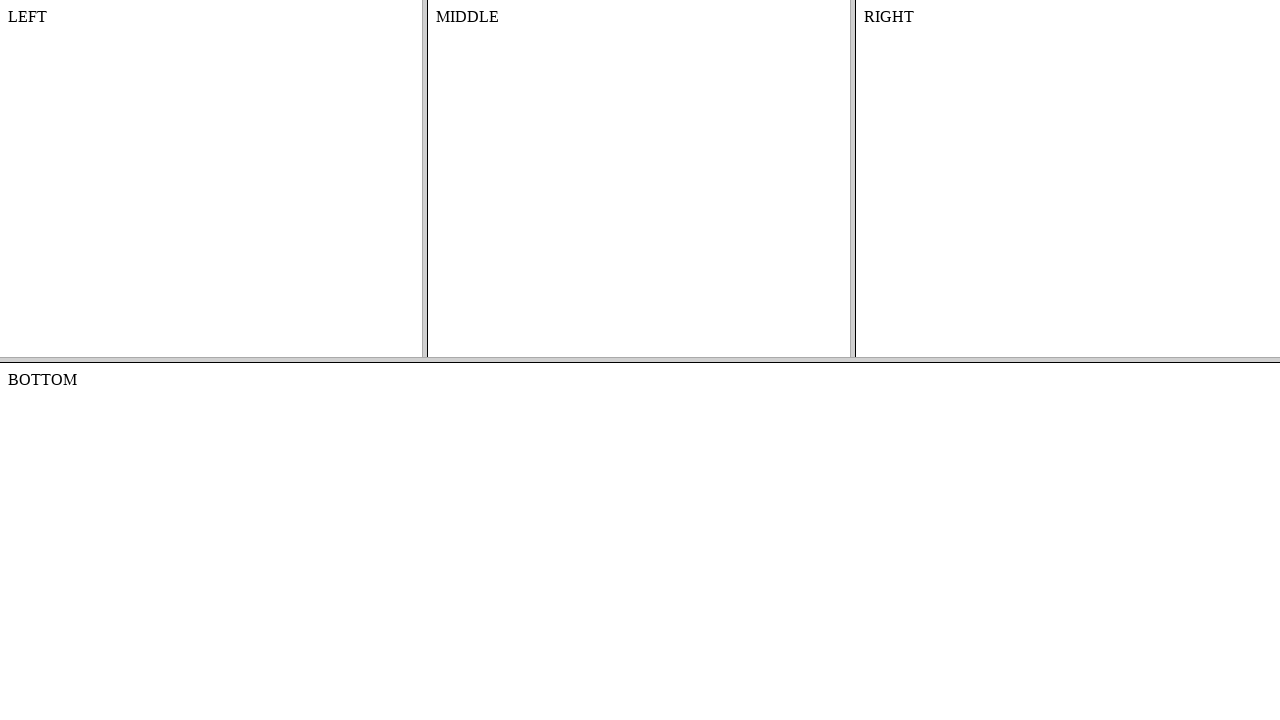

Located the right frame within the top frame
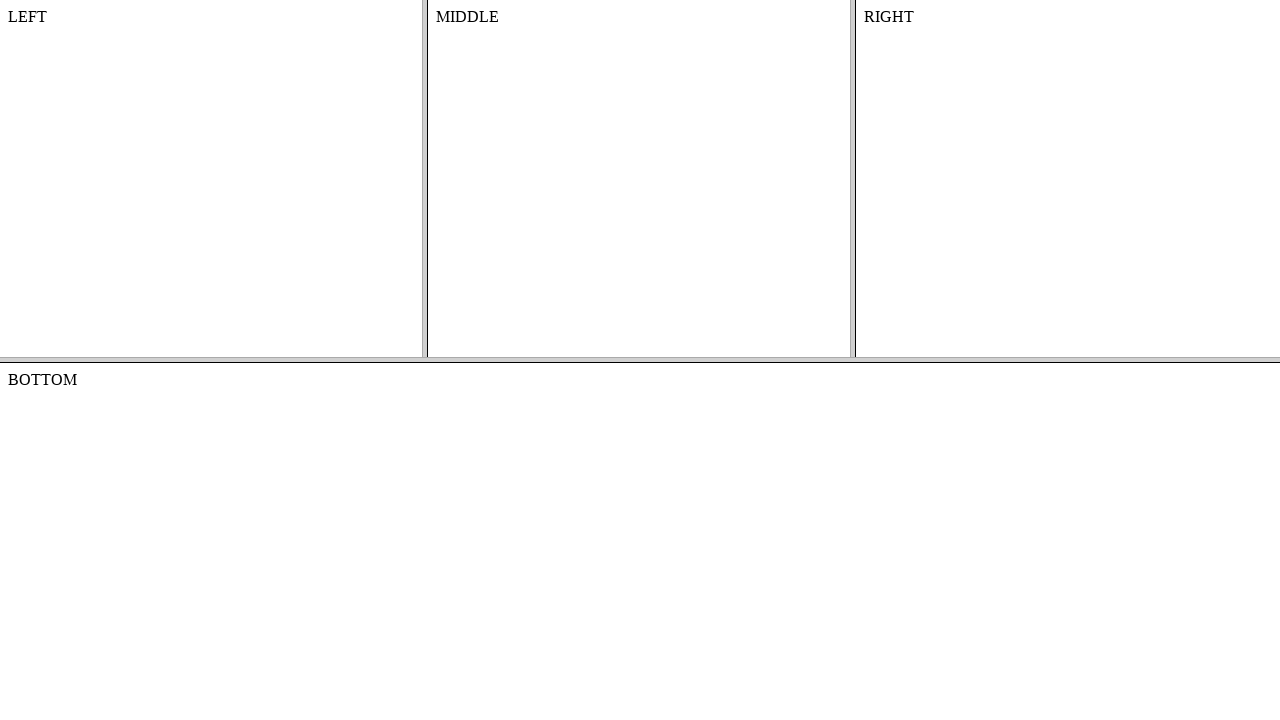

Right frame body is accessible and loaded
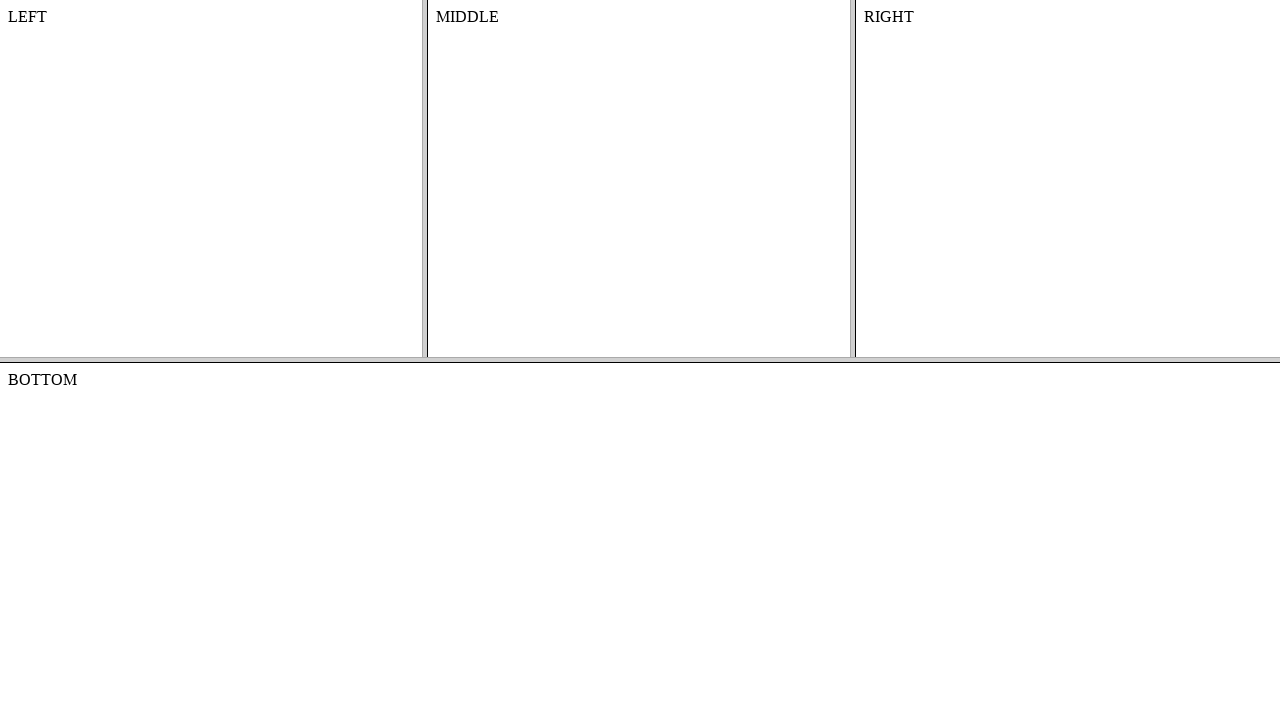

Located the bottom frame at root level
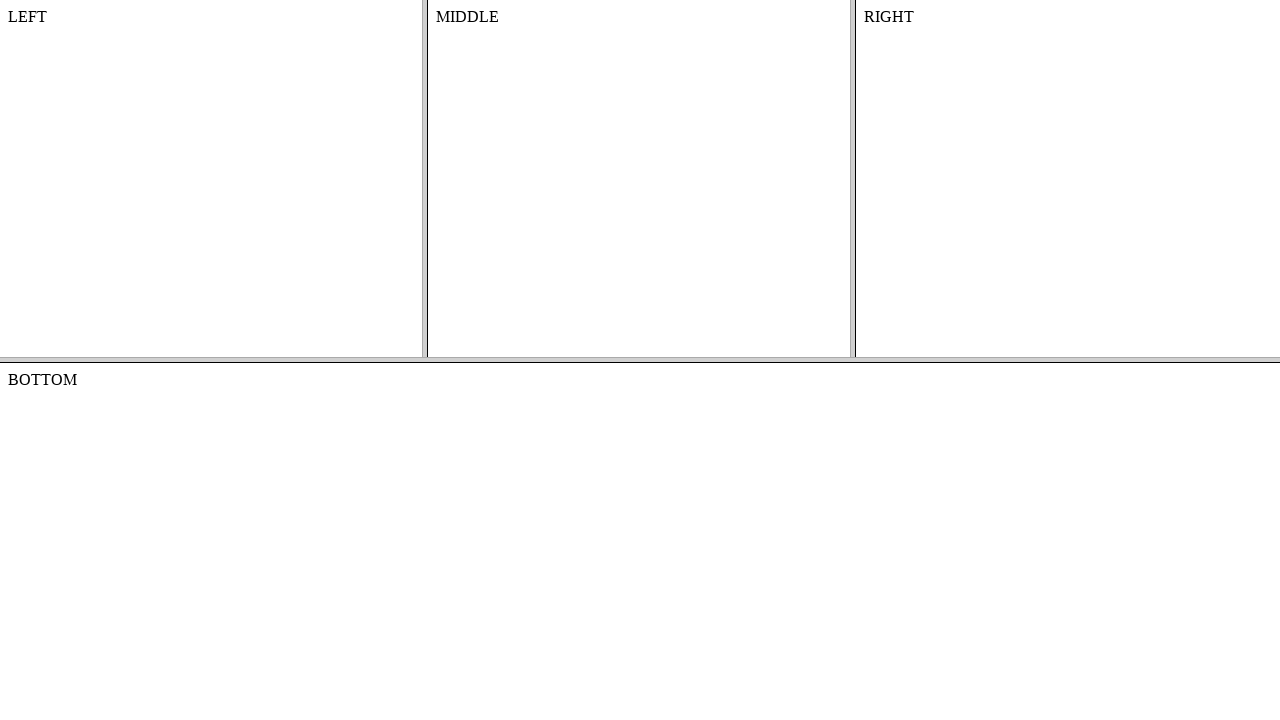

Bottom frame body is accessible and loaded
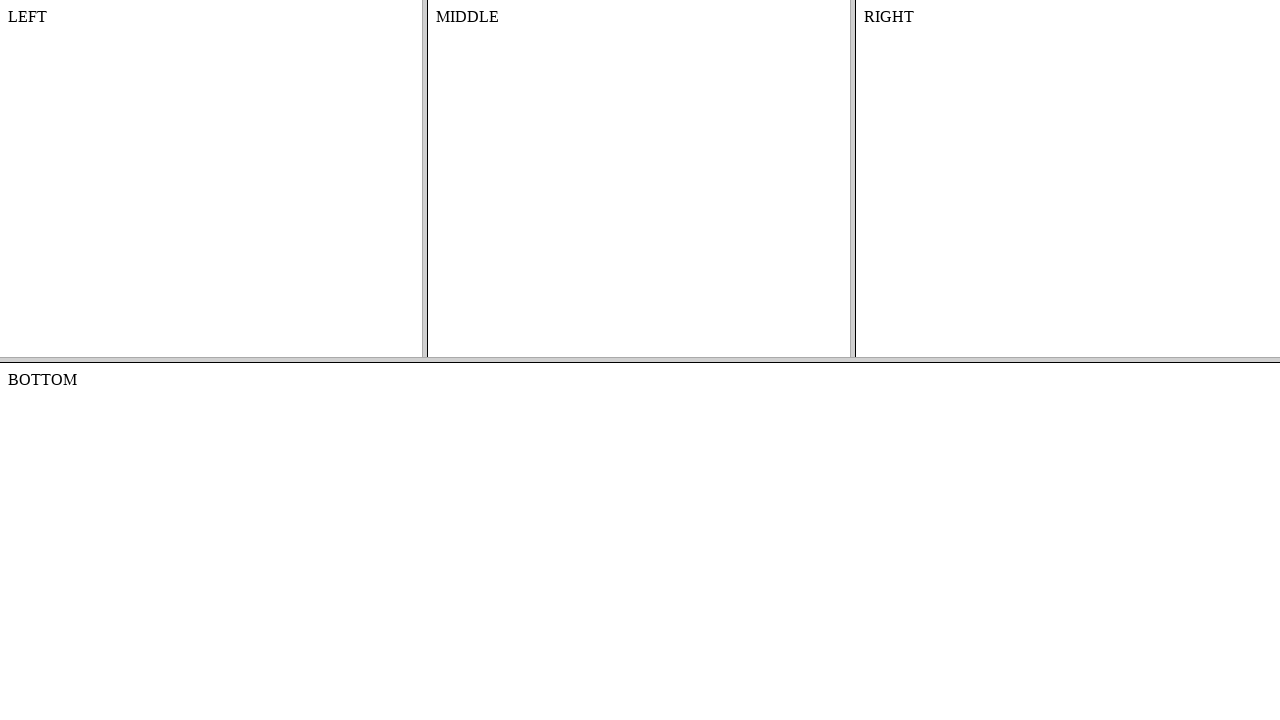

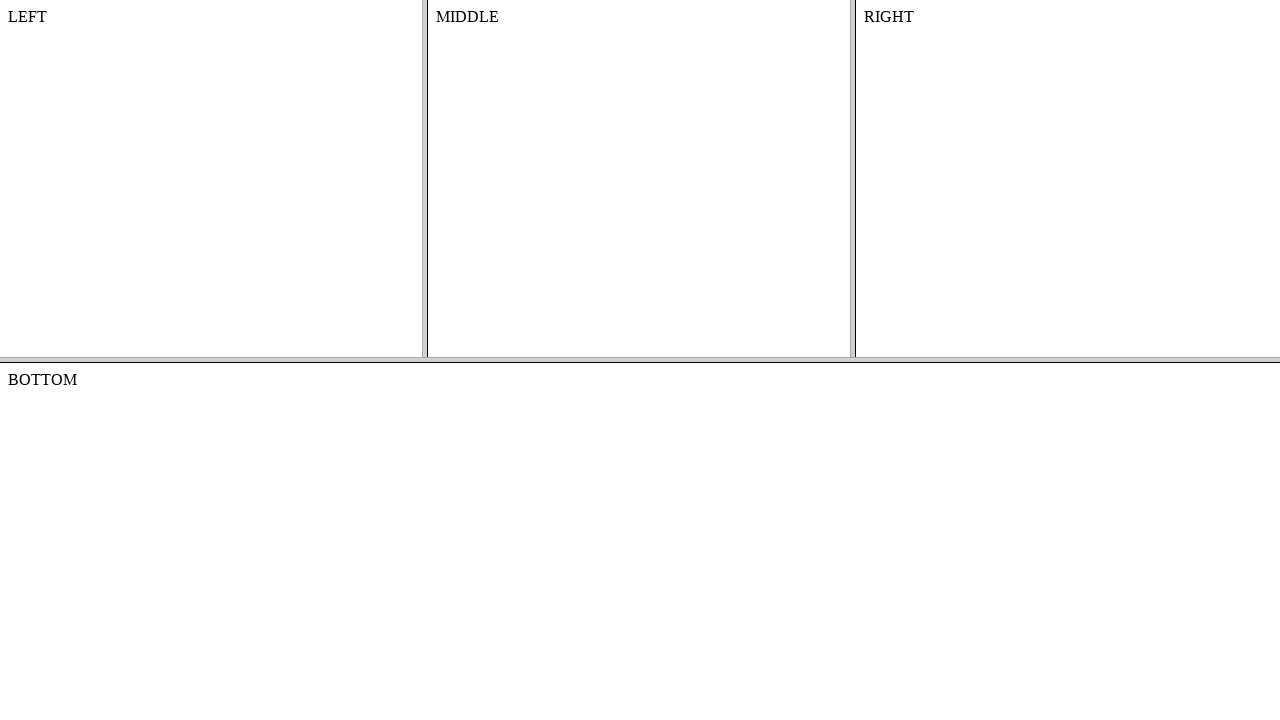